Tests dynamic controls by clicking Remove button to delete checkbox, waiting for it to disappear, then clicking Add button to restore it

Starting URL: http://the-internet.herokuapp.com/dynamic_controls

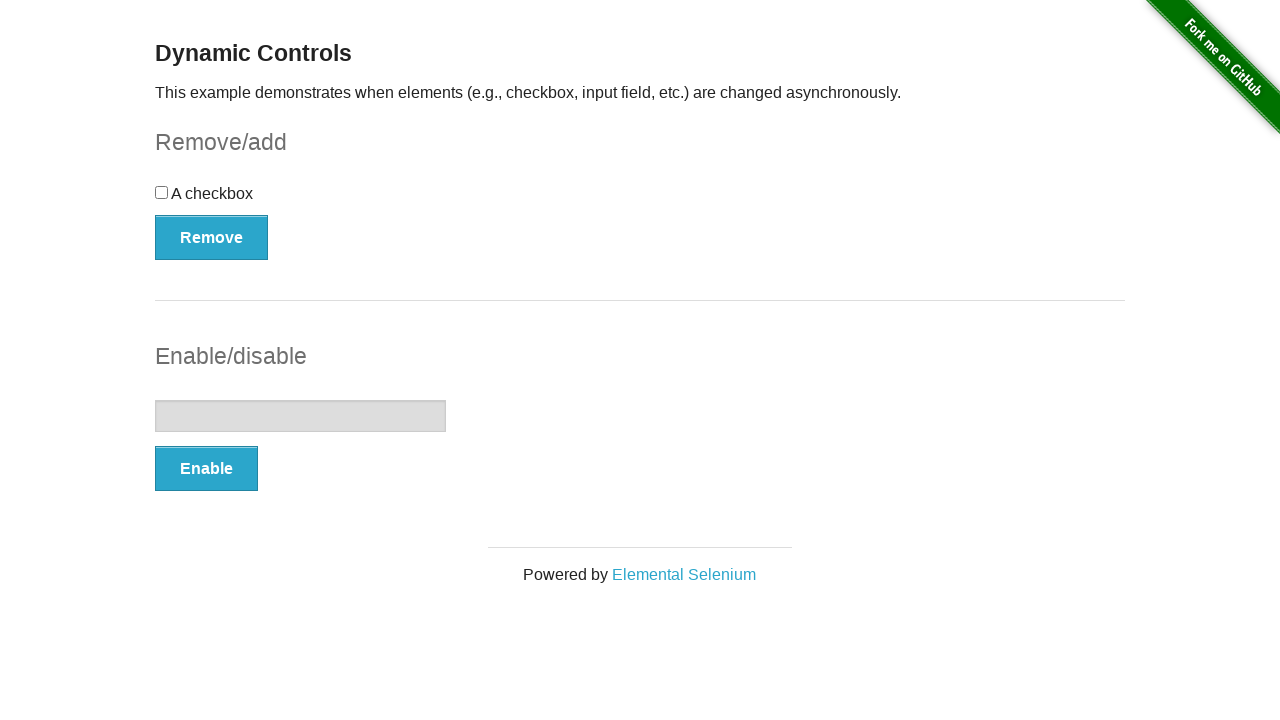

Verified checkbox is initially visible
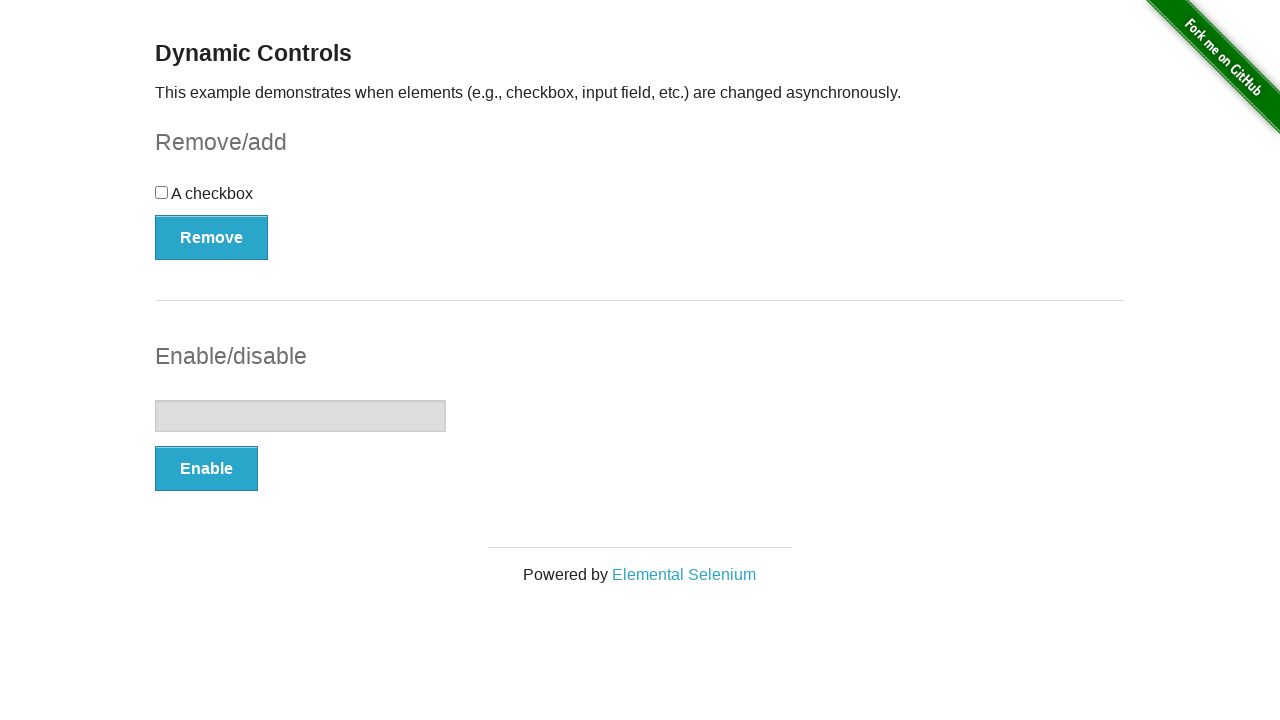

Clicked Remove button to delete checkbox at (212, 237) on button:has-text('Remove')
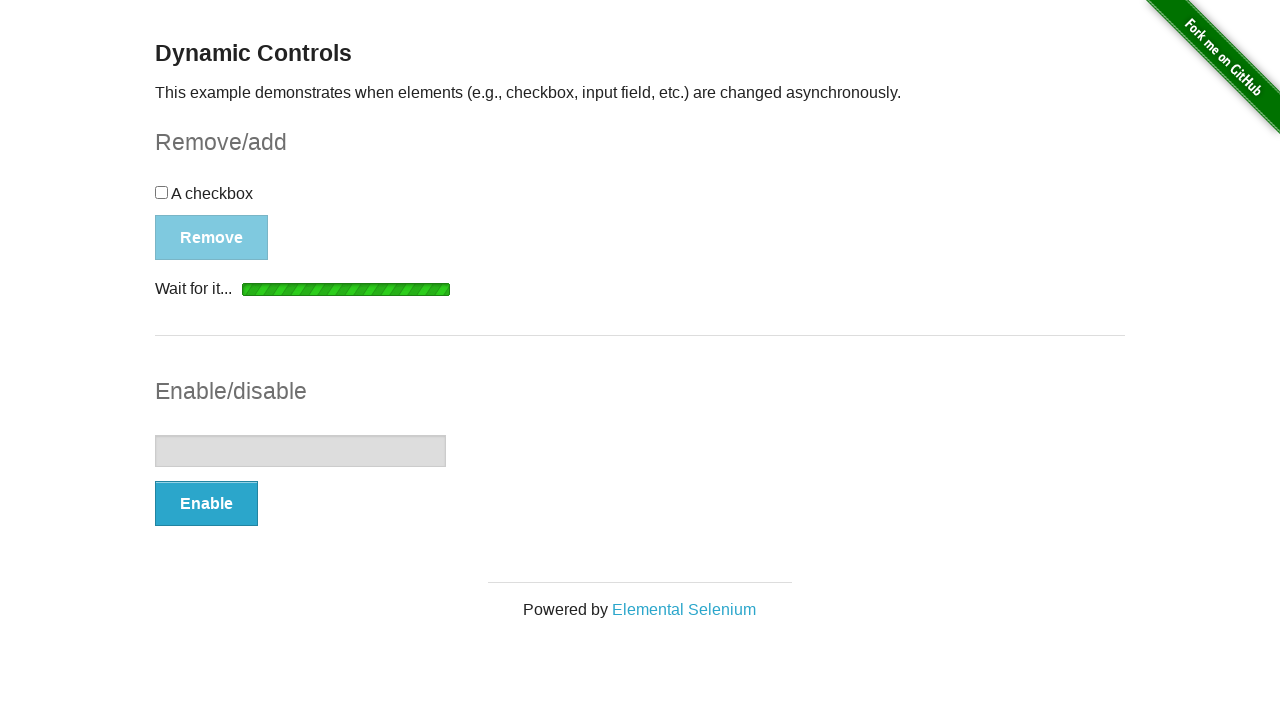

Checkbox disappeared after Remove button clicked
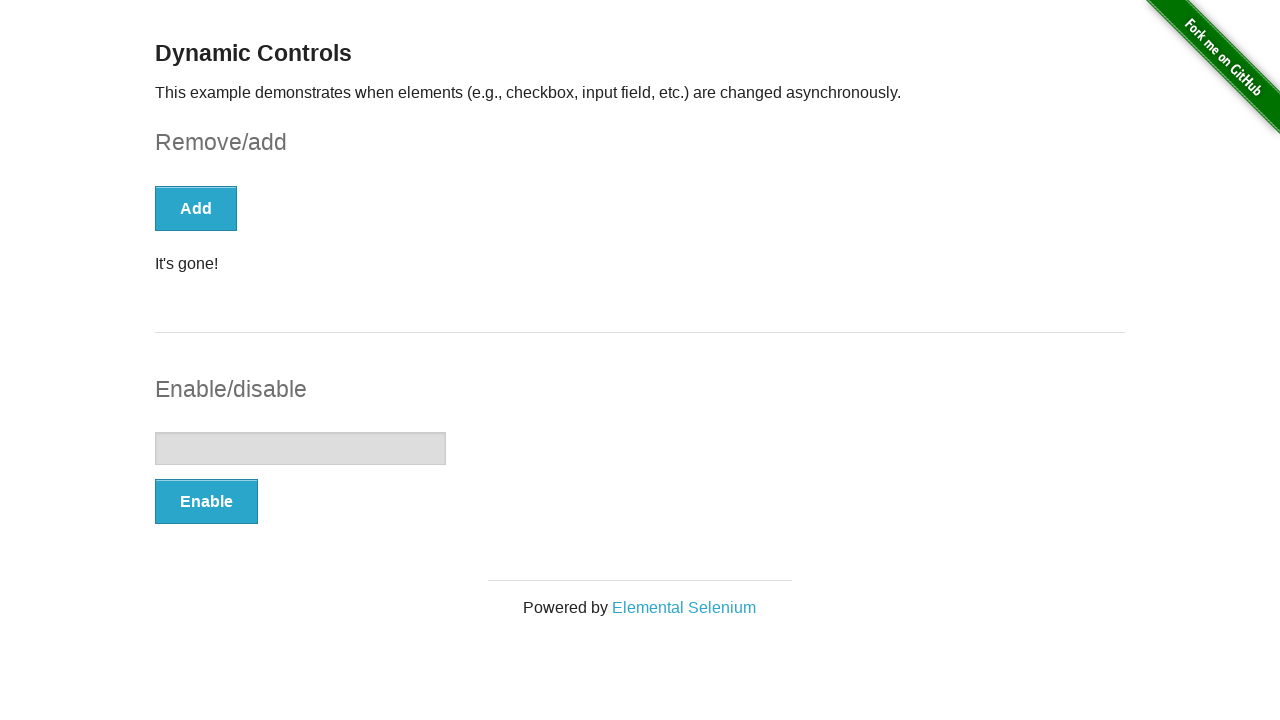

Clicked Add button to restore checkbox at (196, 208) on button:has-text('Add')
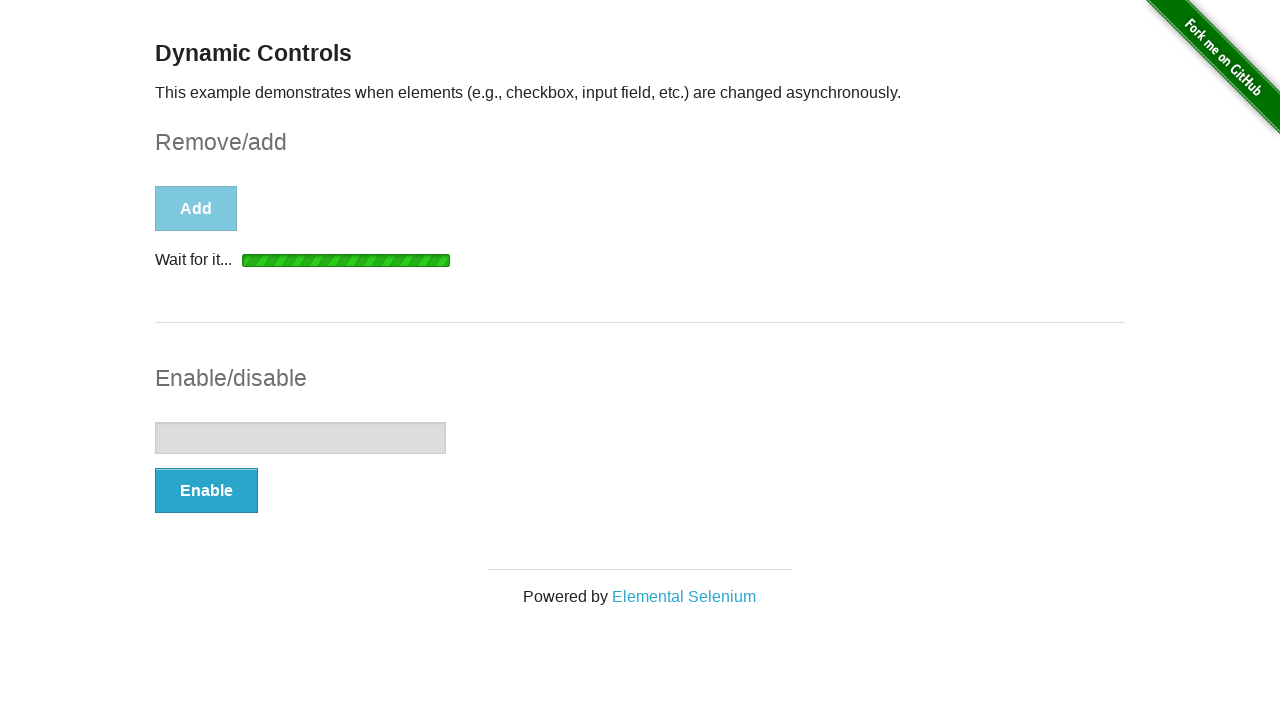

Checkbox reappeared after Add button clicked
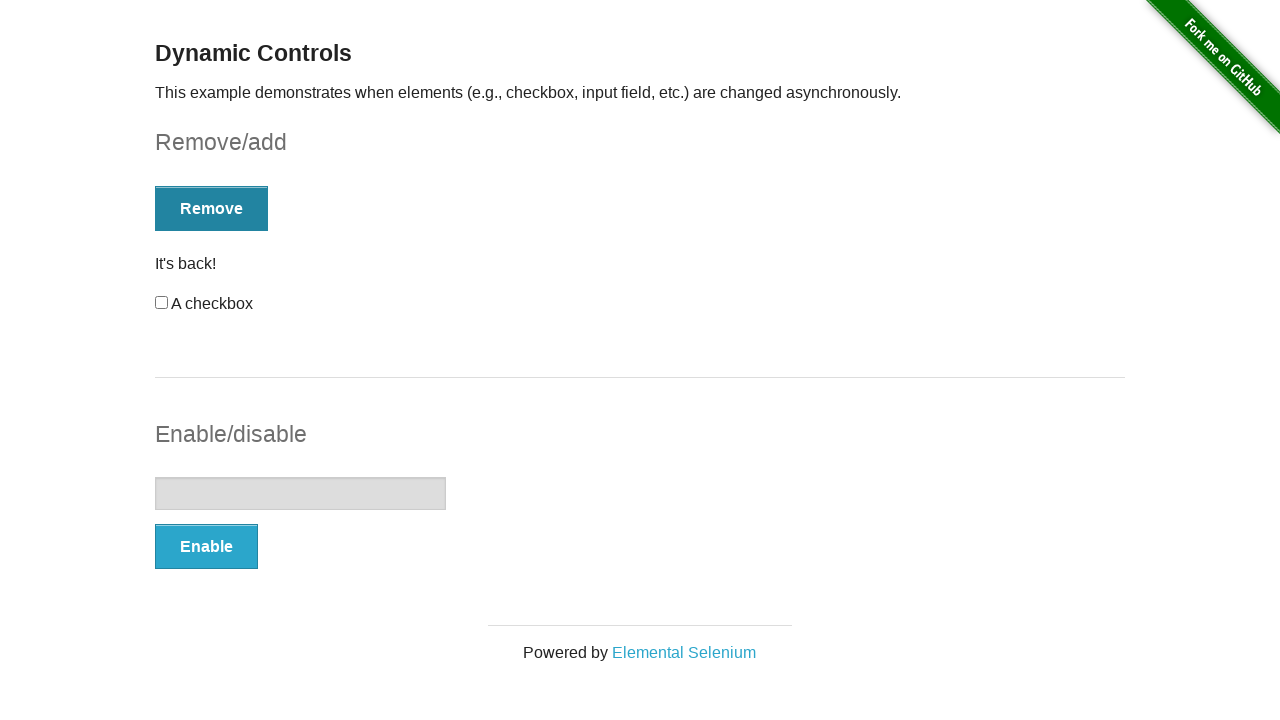

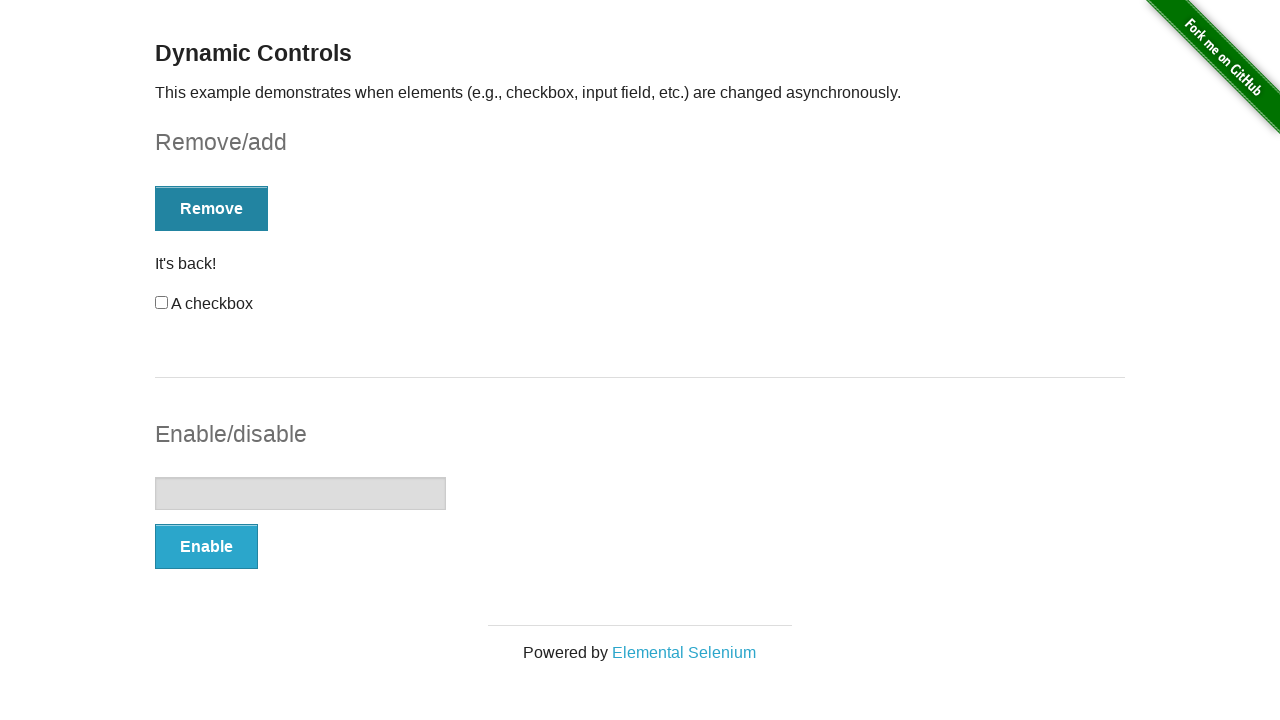